Tests text input functionality by entering text into an input field, clicking a button, and verifying the button's text updates to match the input value.

Starting URL: http://uitestingplayground.com/textinput

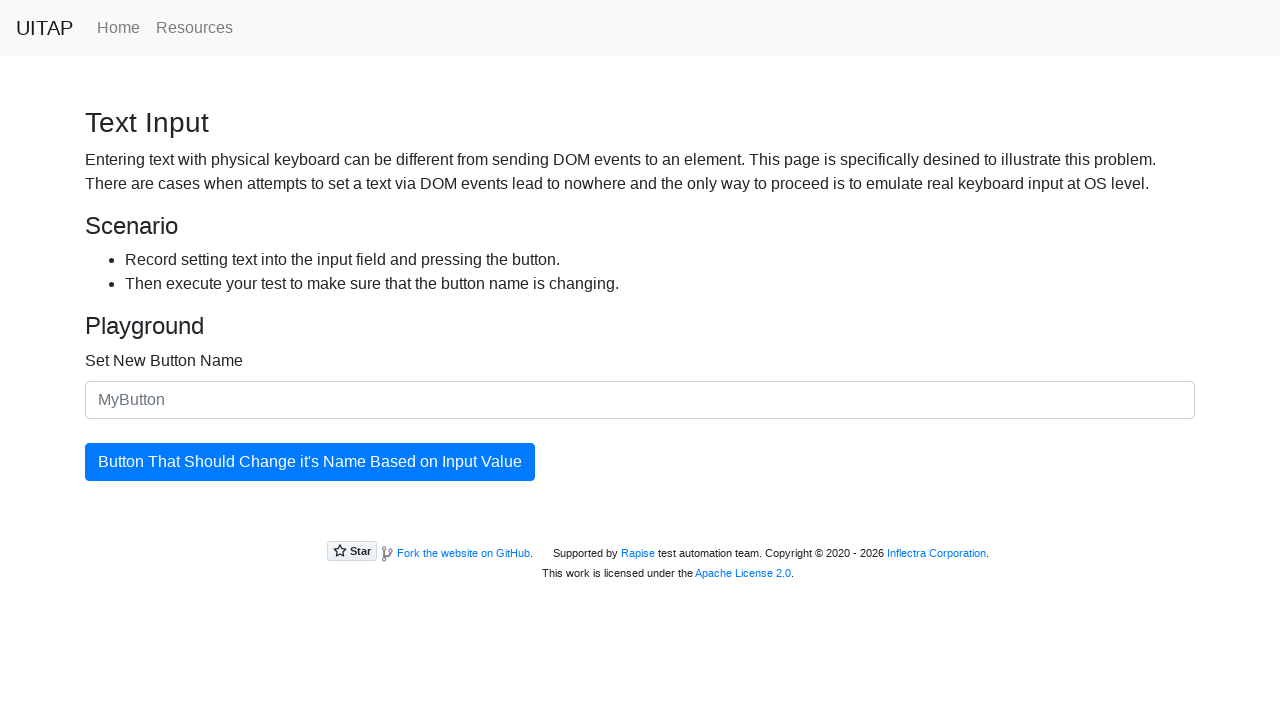

Entered 'SkyPro' into the text input field on #newButtonName
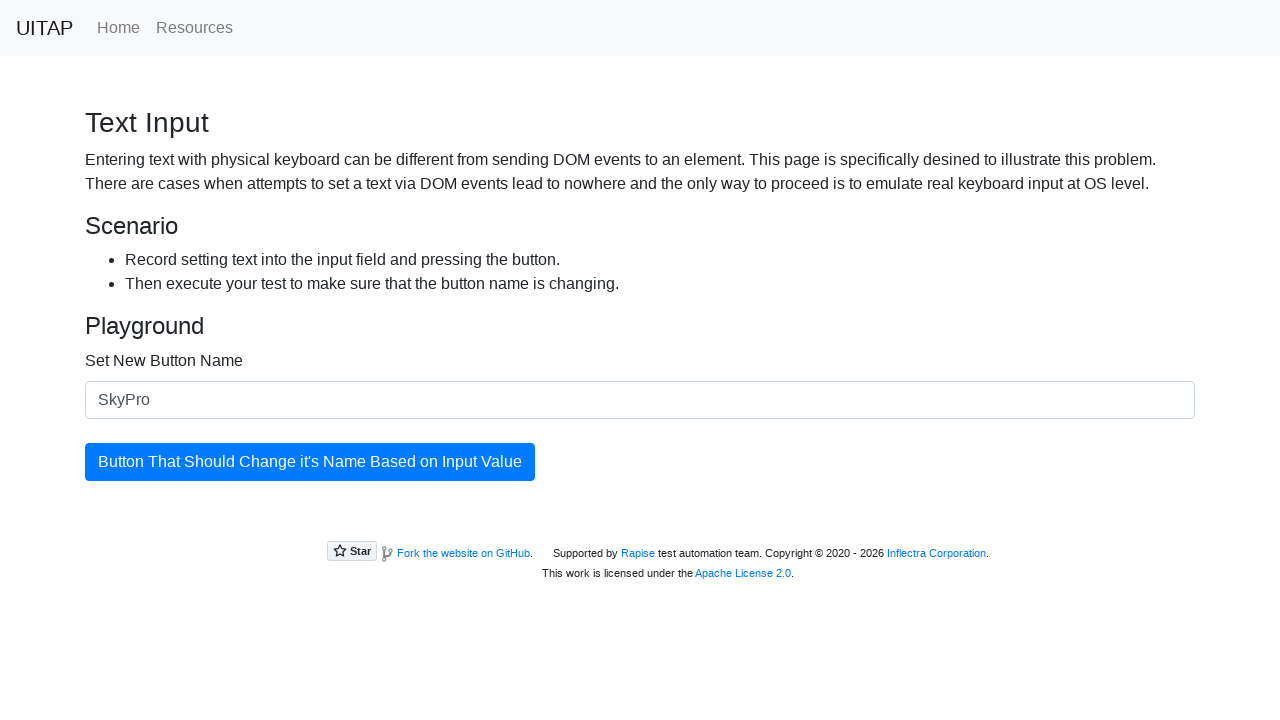

Clicked the button to update its text at (310, 462) on #updatingButton
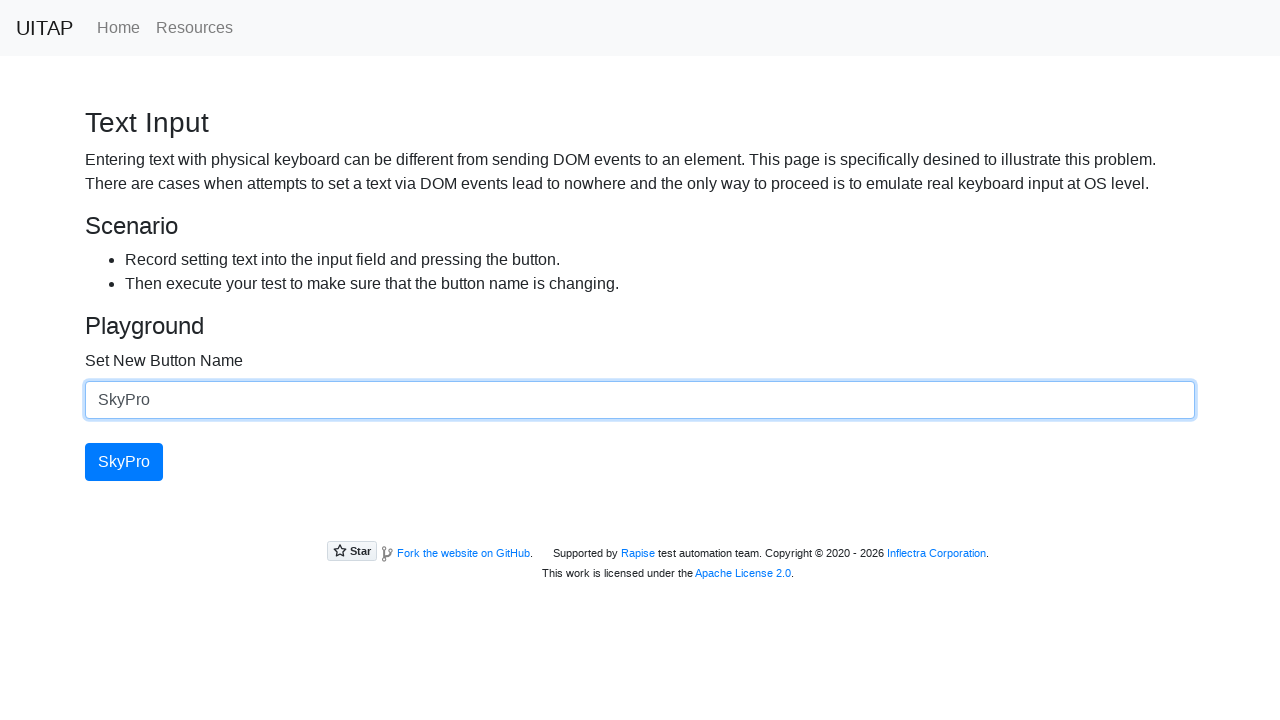

Button element is ready and visible
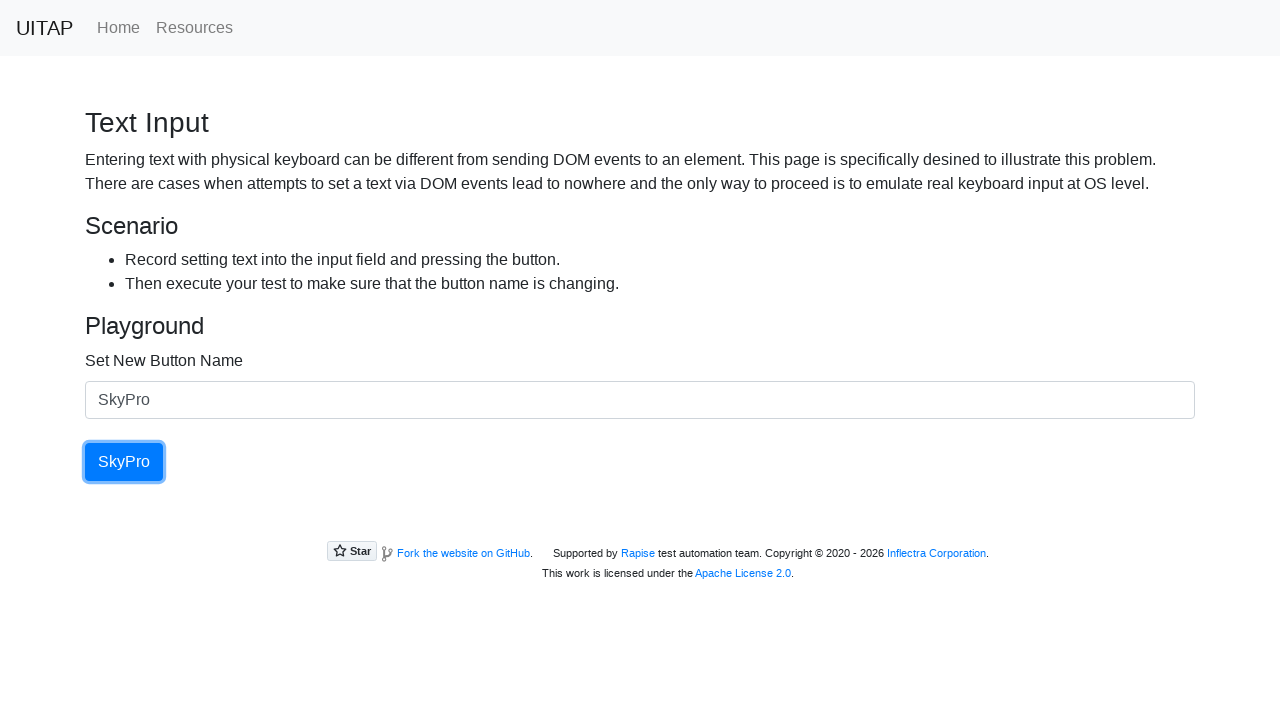

Retrieved button text content
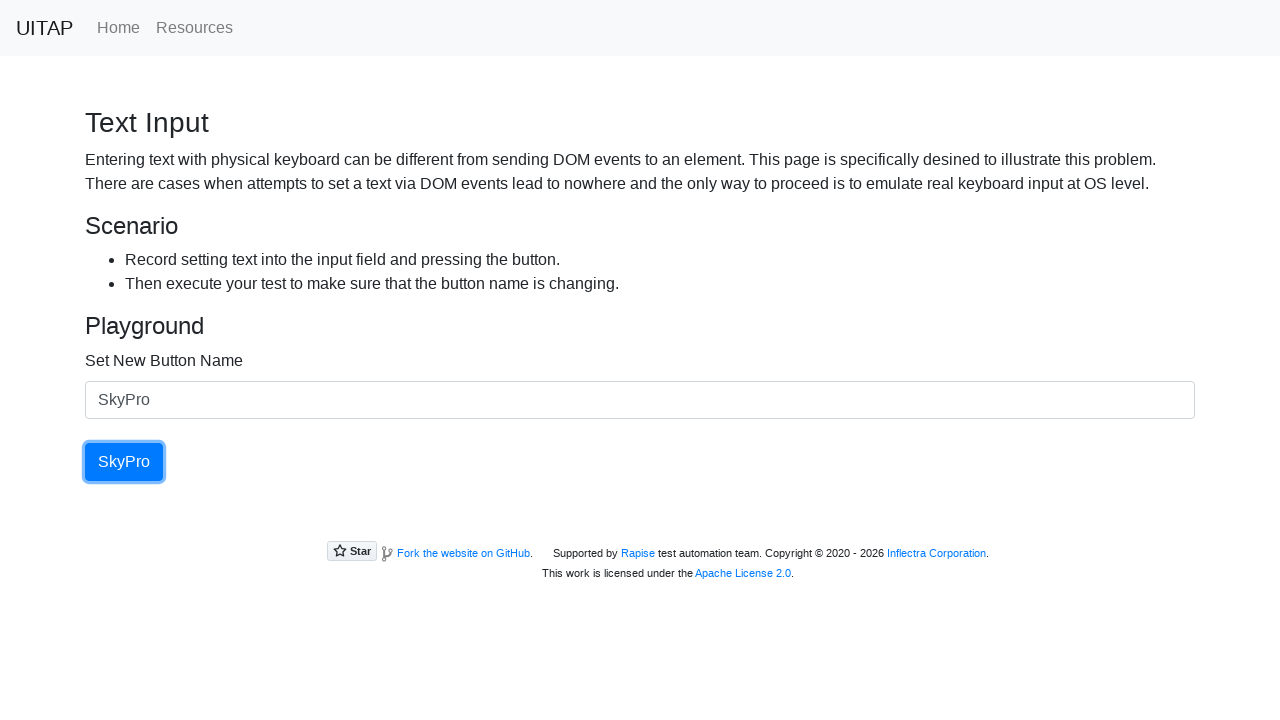

Verified button text matches input value 'SkyPro'
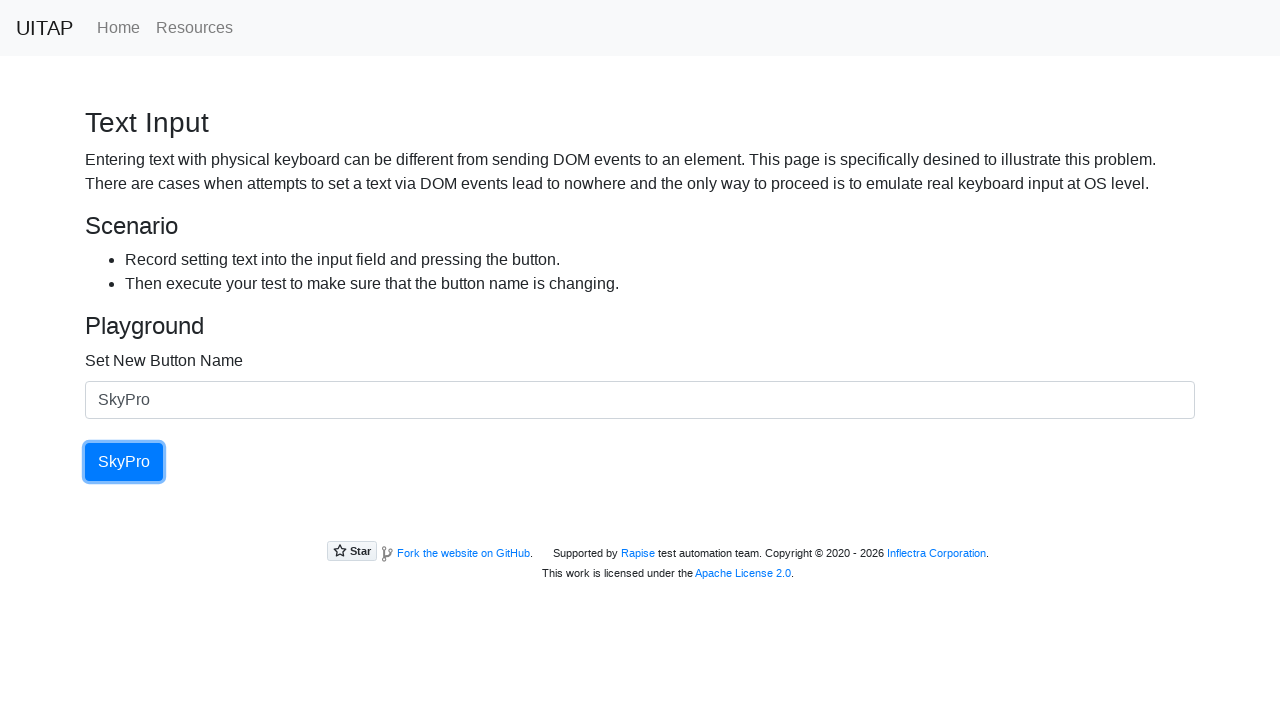

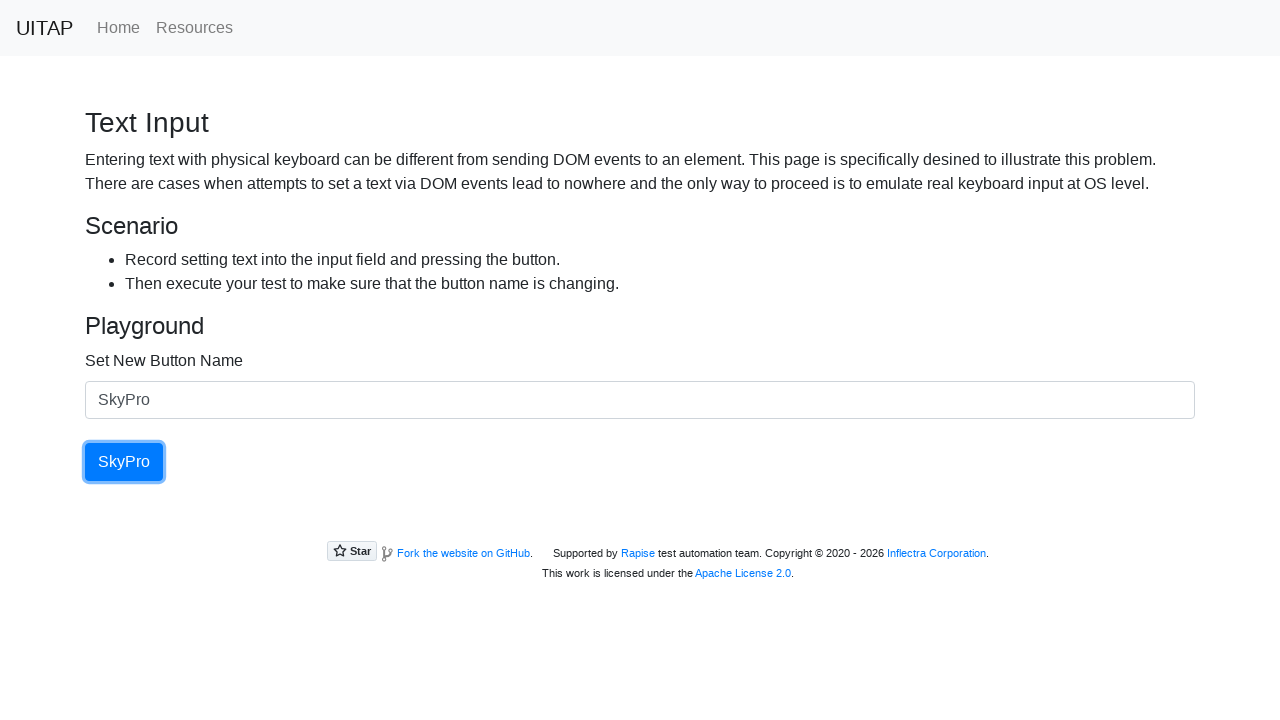